Tests a student registration form by filling in personal details (name, email, gender, phone), selecting date of birth, adding subjects and hobbies, entering address, selecting state/city, and submitting the form. Then verifies the submitted data appears correctly in a confirmation table.

Starting URL: https://demoqa.com/automation-practice-form

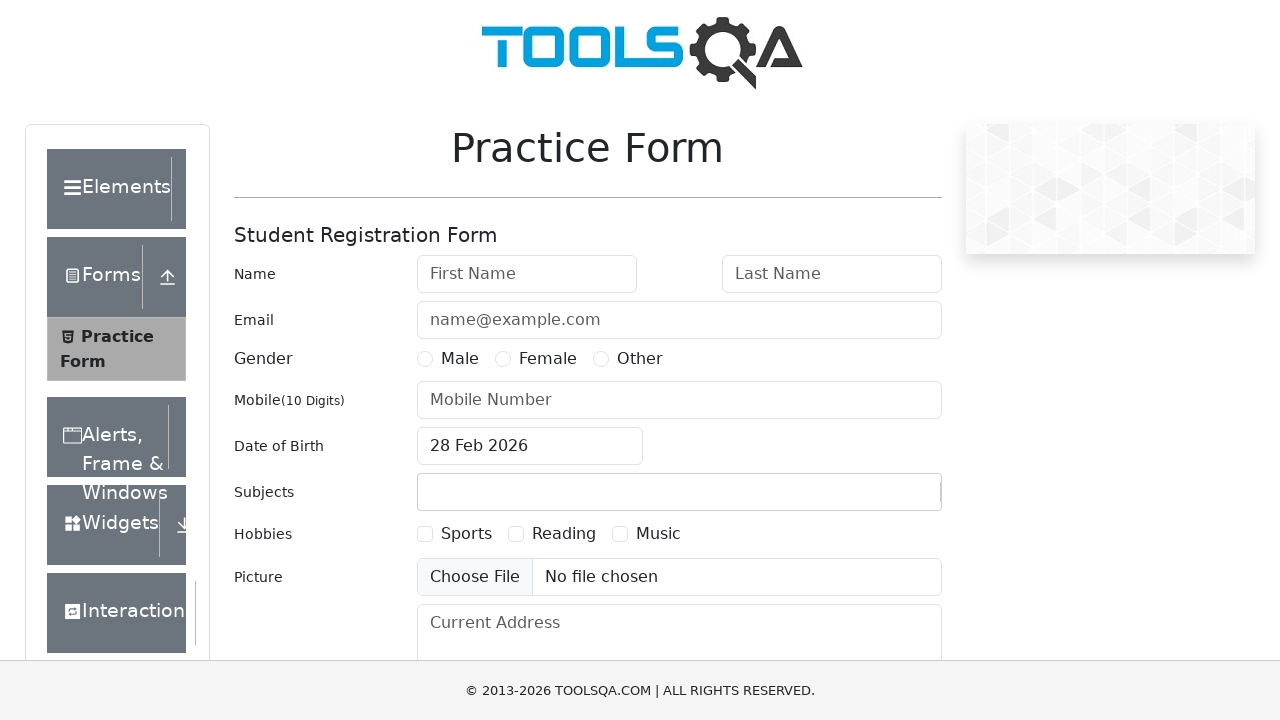

Removed footer element
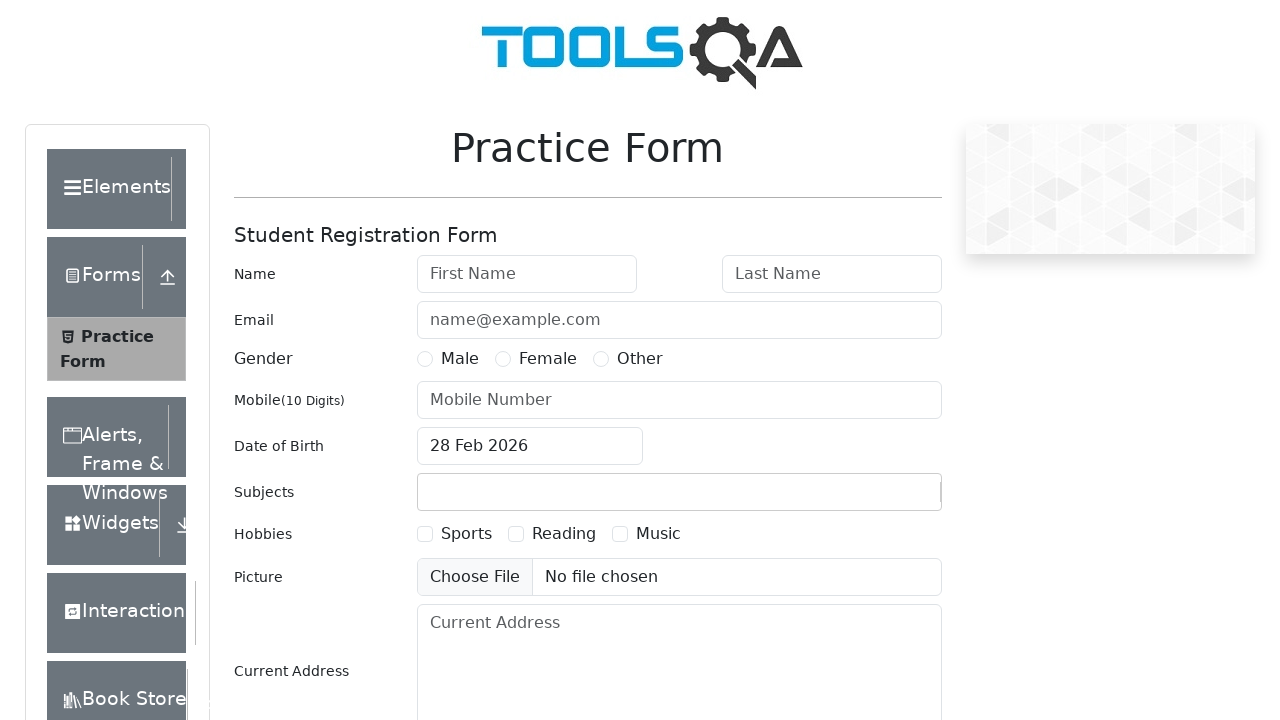

Removed fixed banner element
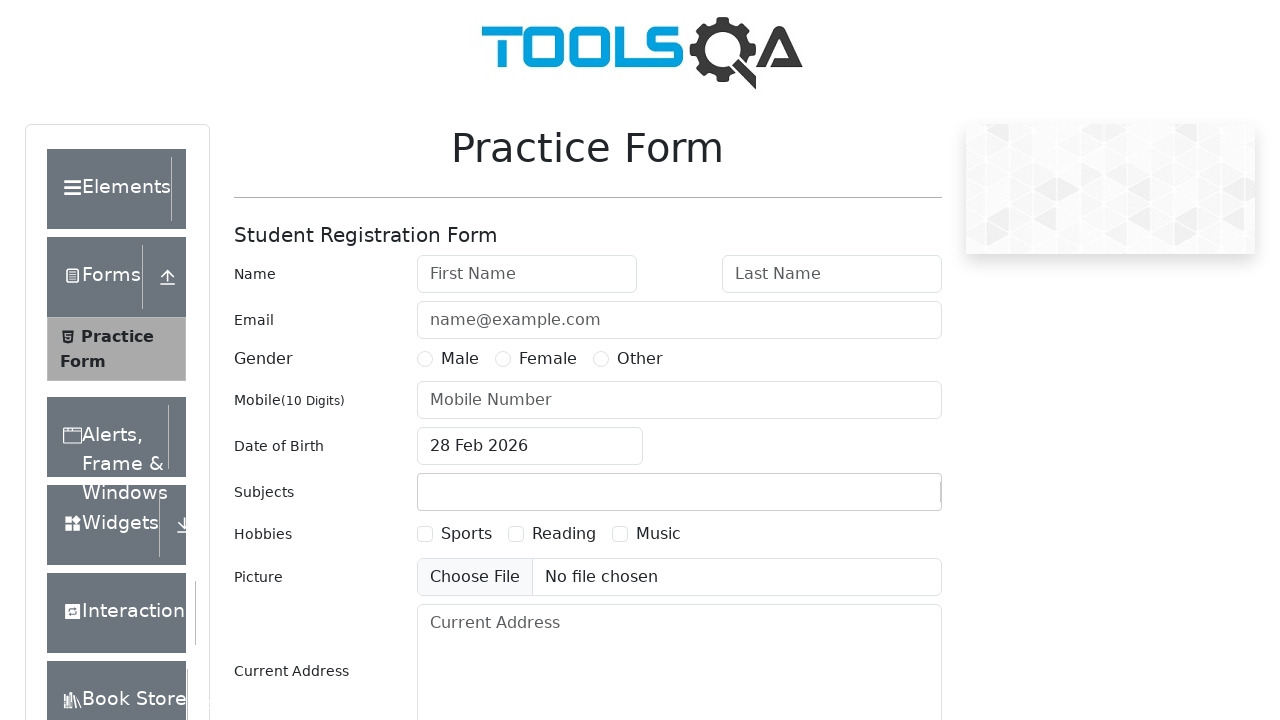

Filled first name field with 'Alexandra' on #firstName
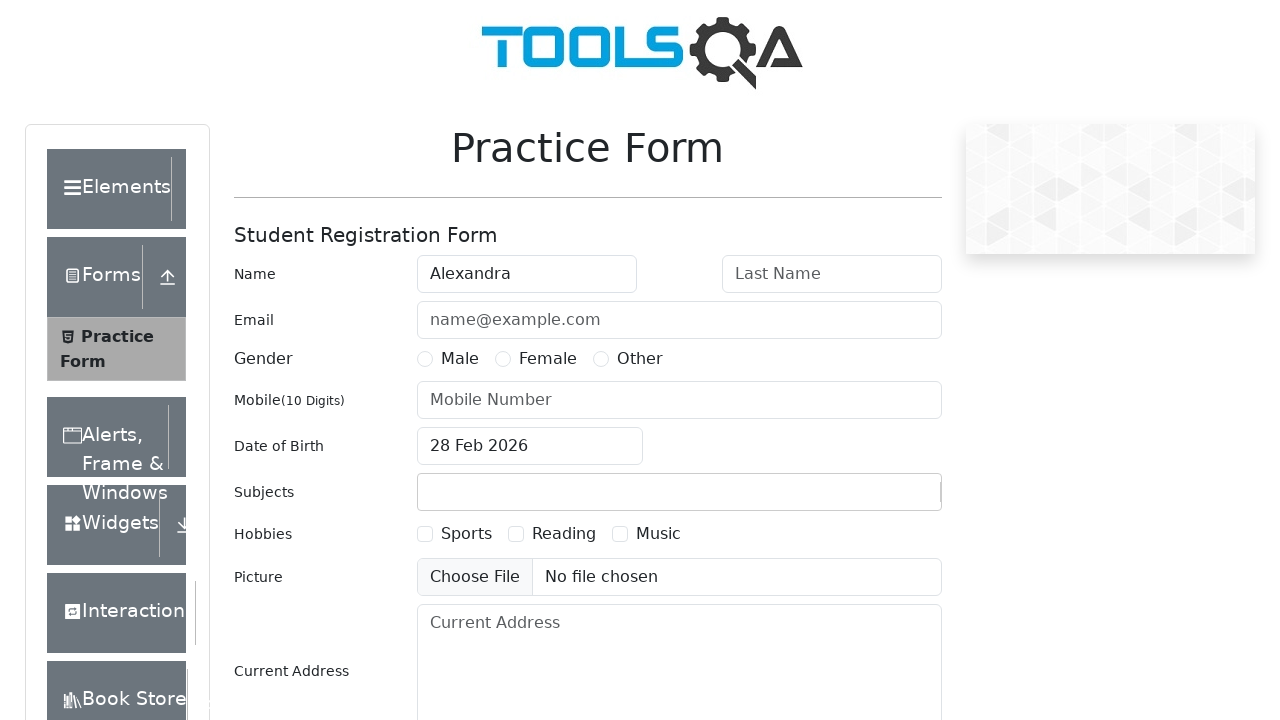

Filled last name field with 'Thompson' on #lastName
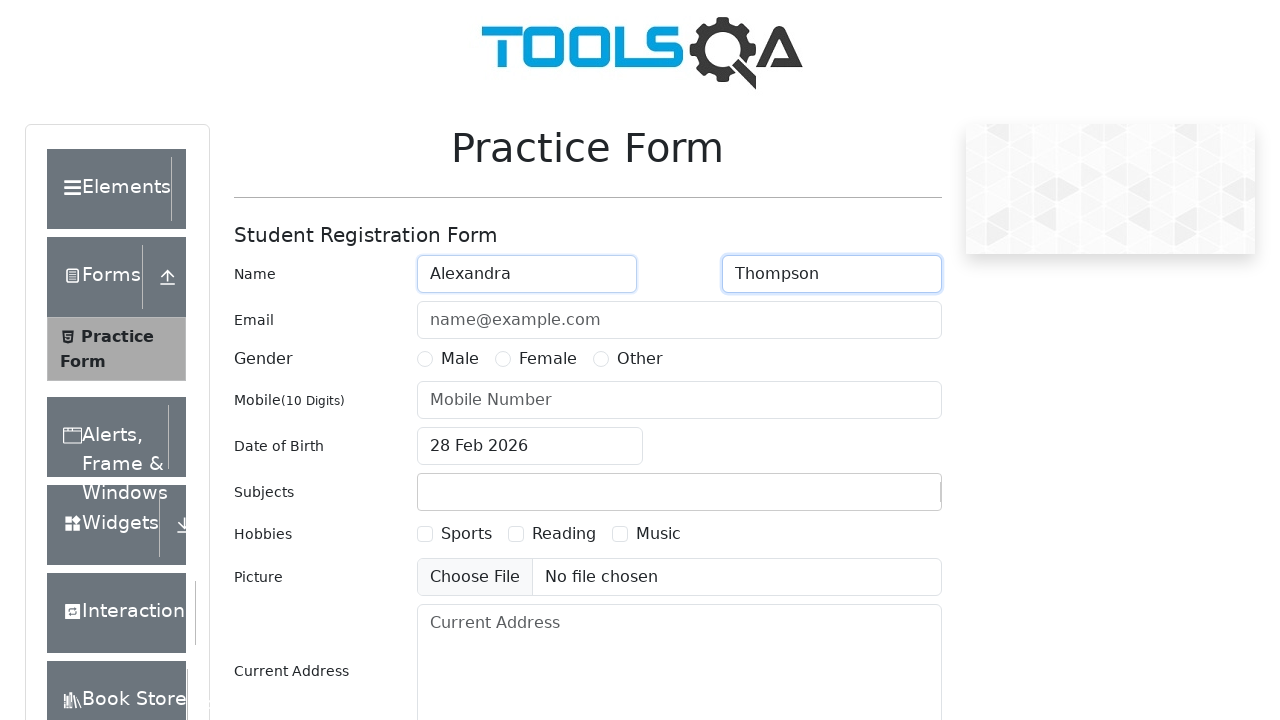

Filled email field with 'alexandra.thompson@example.com' on #userEmail
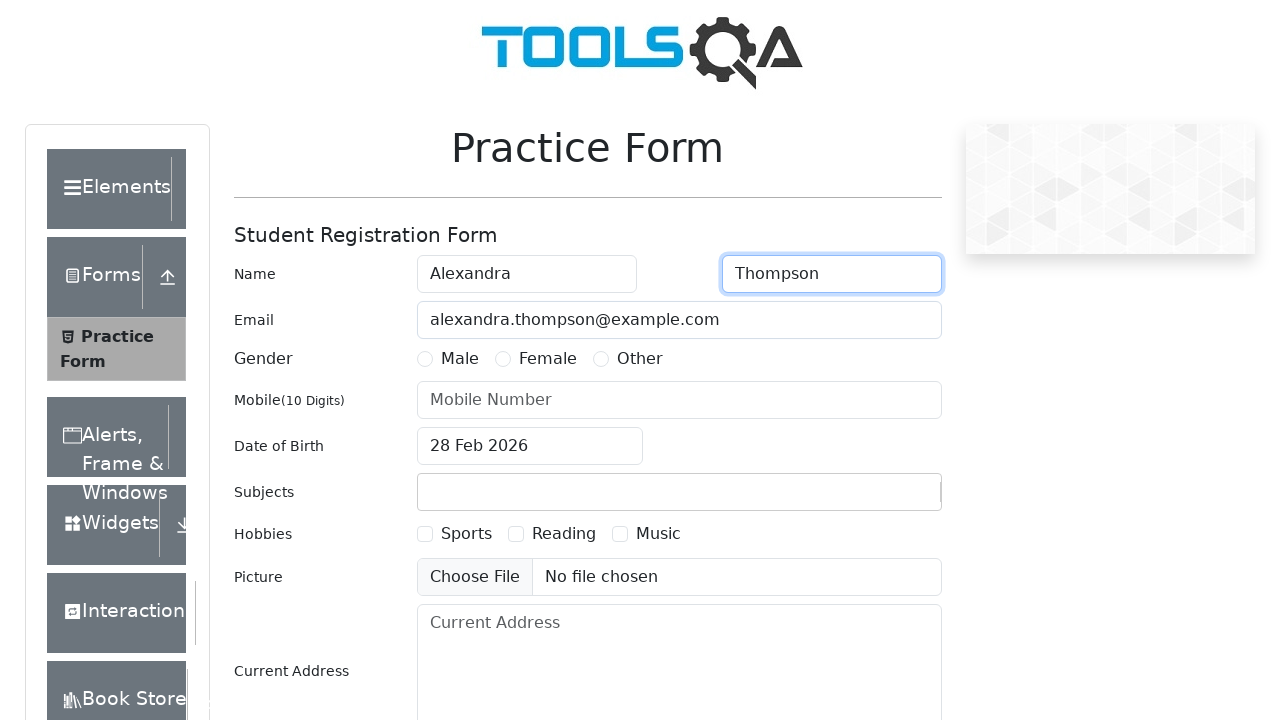

Selected Female gender option at (548, 359) on #genterWrapper >> text=Female
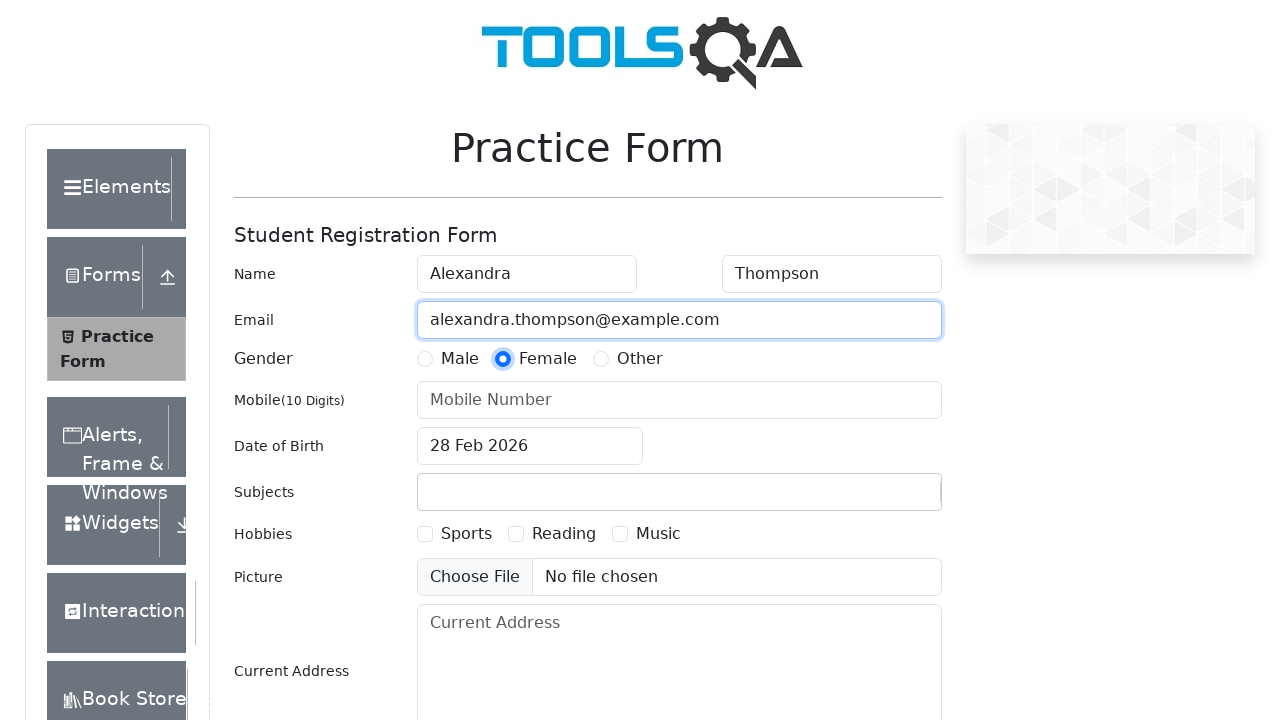

Filled phone number field with '1234567891' on #userNumber
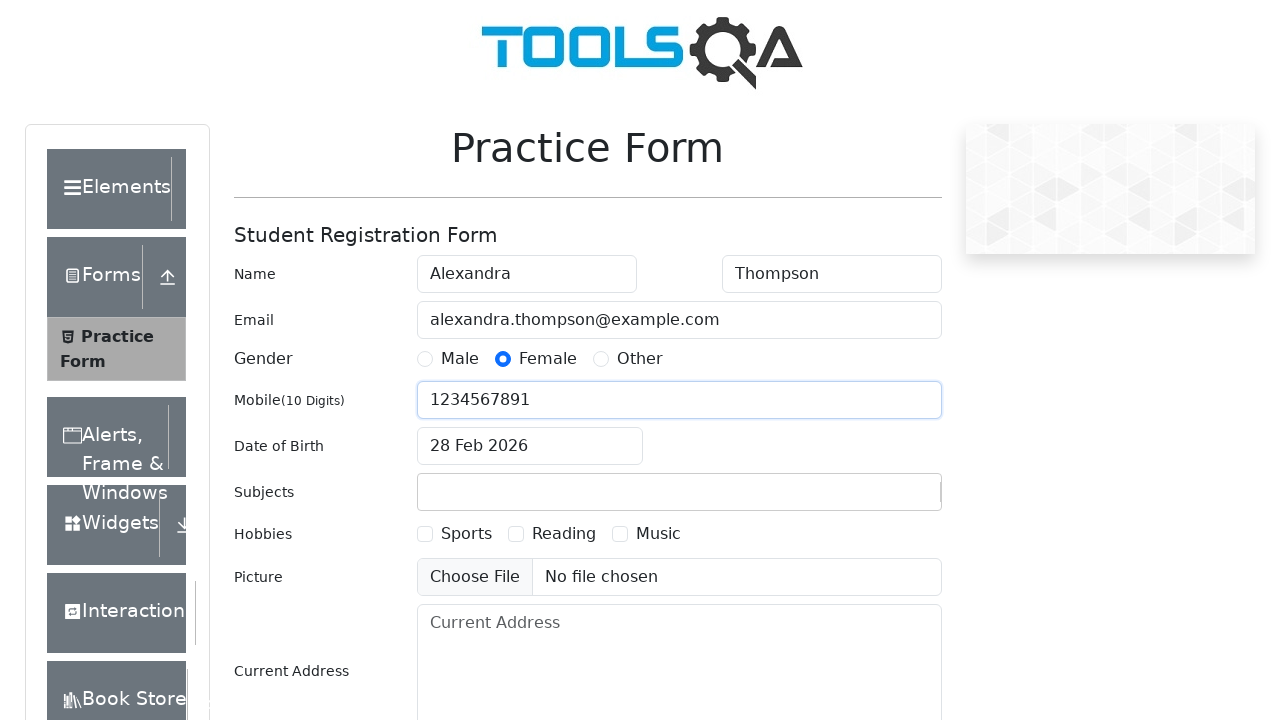

Filled current address field with 'Minsk address' on #currentAddress
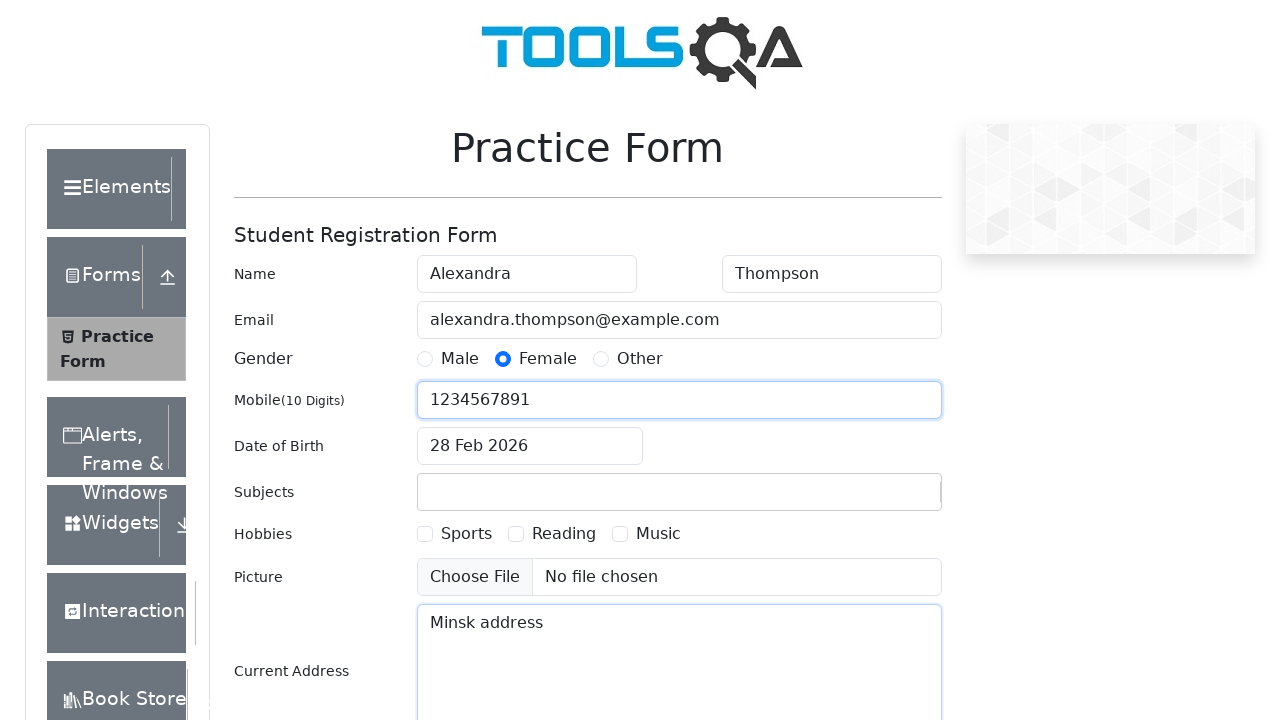

Clicked date of birth input field at (530, 446) on #dateOfBirthInput
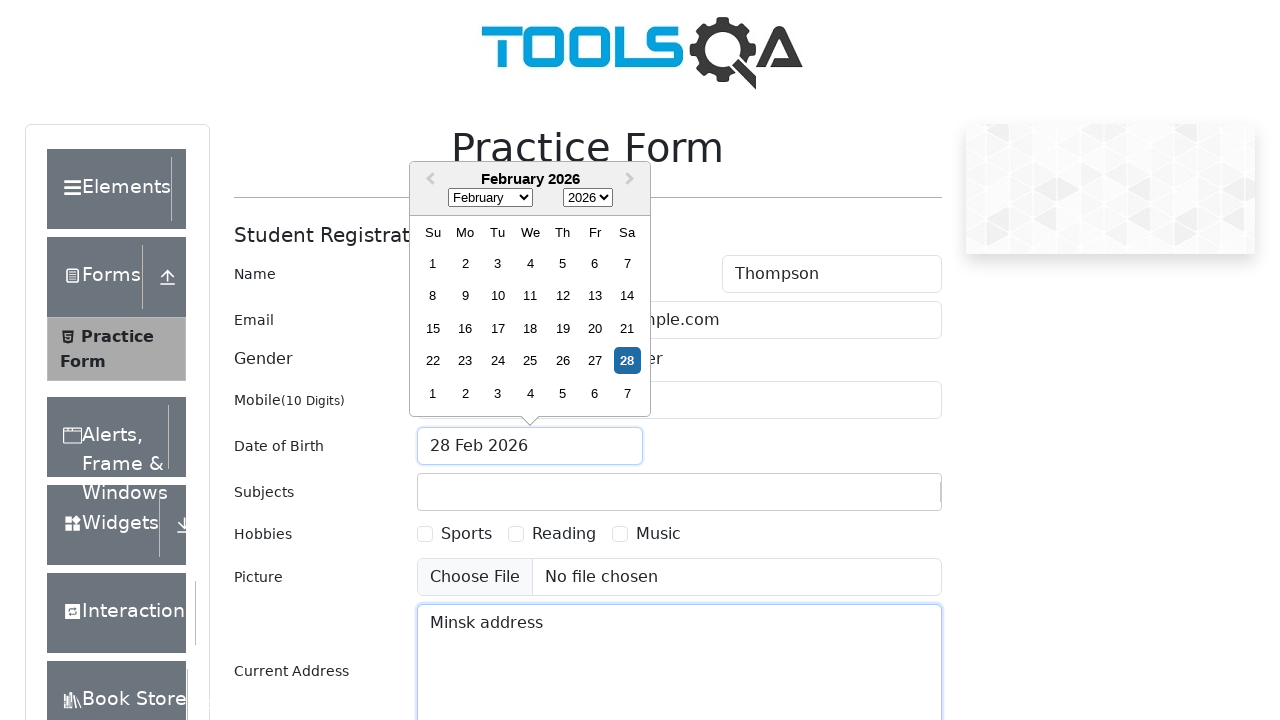

Selected August from month dropdown on .react-datepicker__month-select
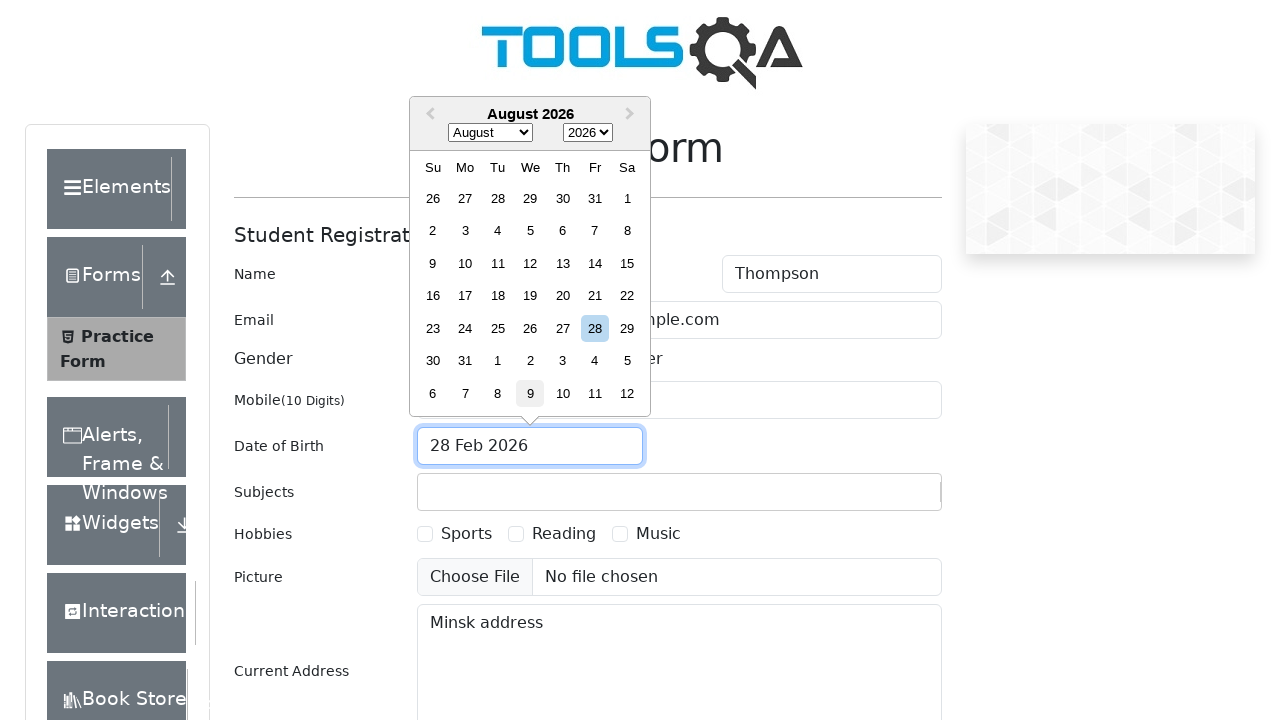

Selected 1998 from year dropdown on .react-datepicker__year-select
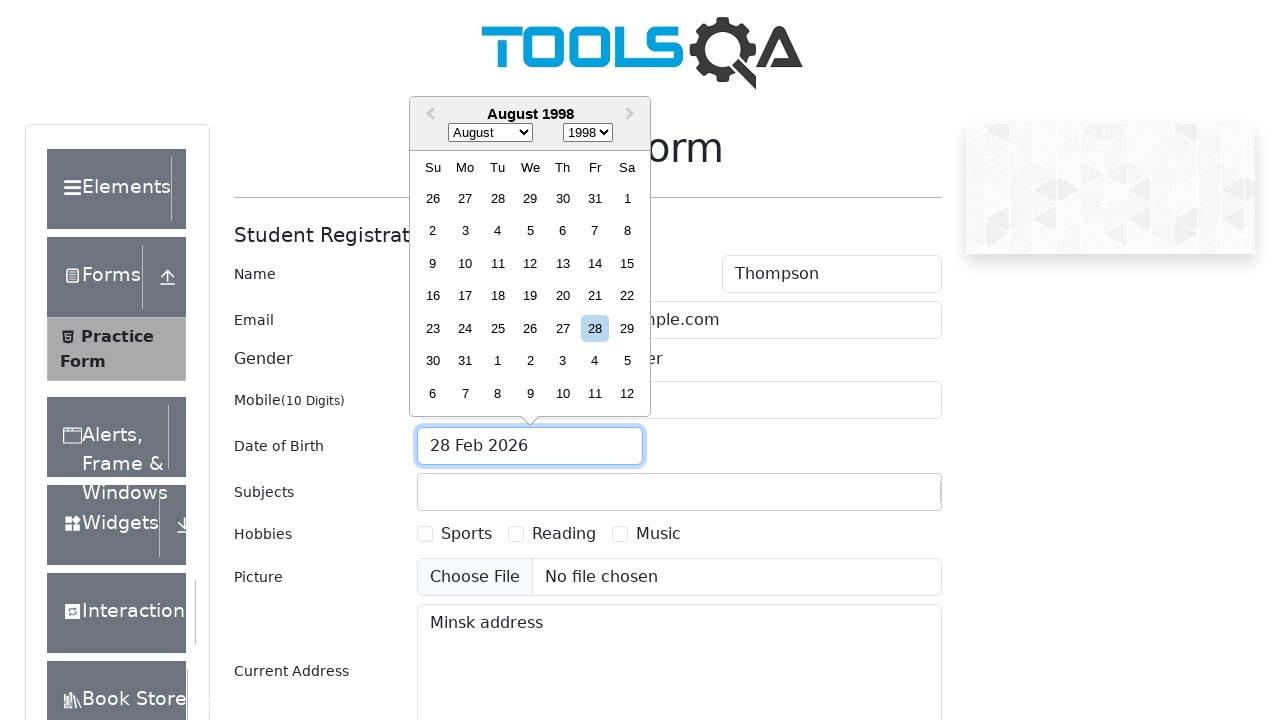

Selected August 10th, 1998 as date of birth at (465, 263) on [aria-label='Choose Monday, August 10th, 1998']
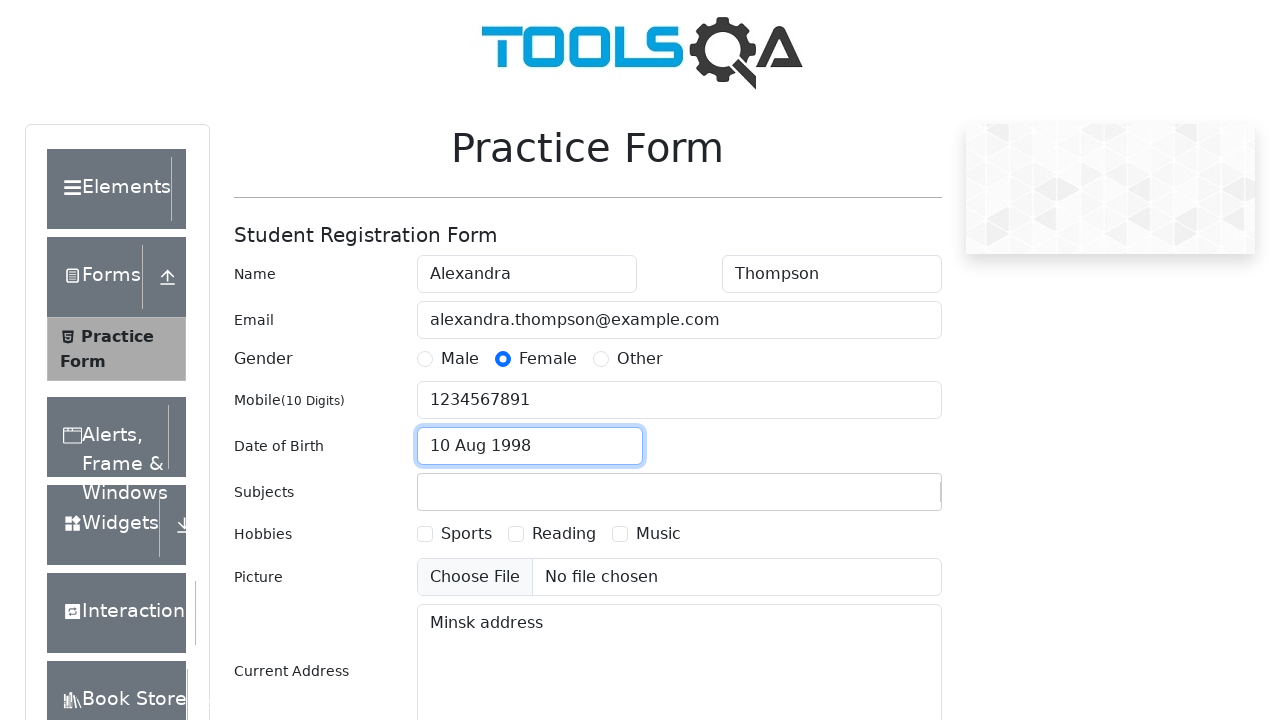

Filled subjects input field with 'Maths' on #subjectsInput
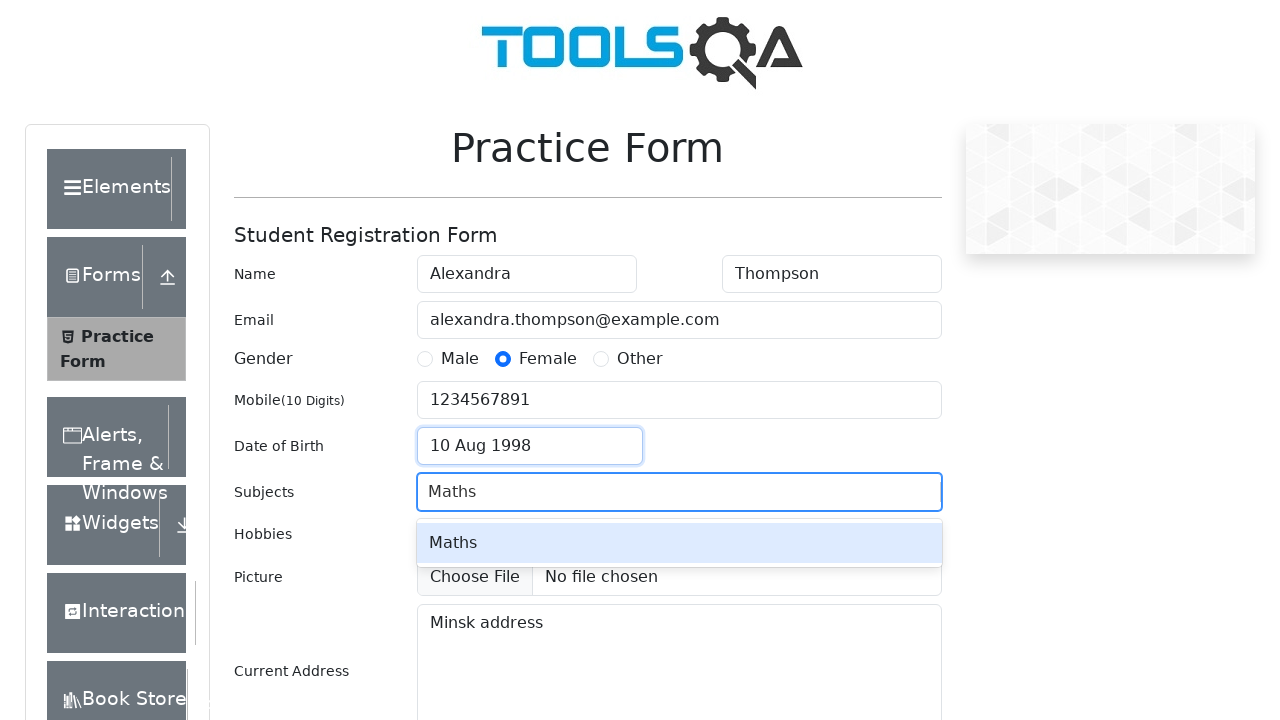

Pressed Enter to add Maths subject on #subjectsInput
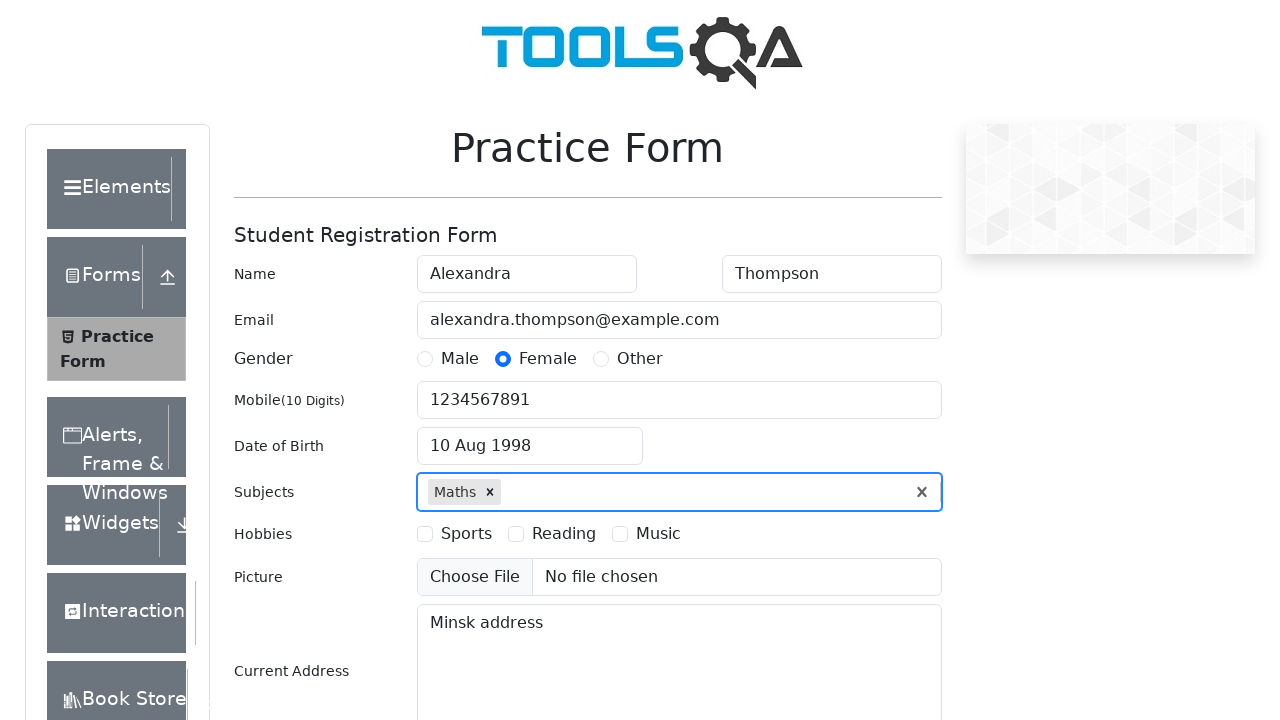

Selected Reading hobby at (564, 534) on #hobbiesWrapper >> text=Reading
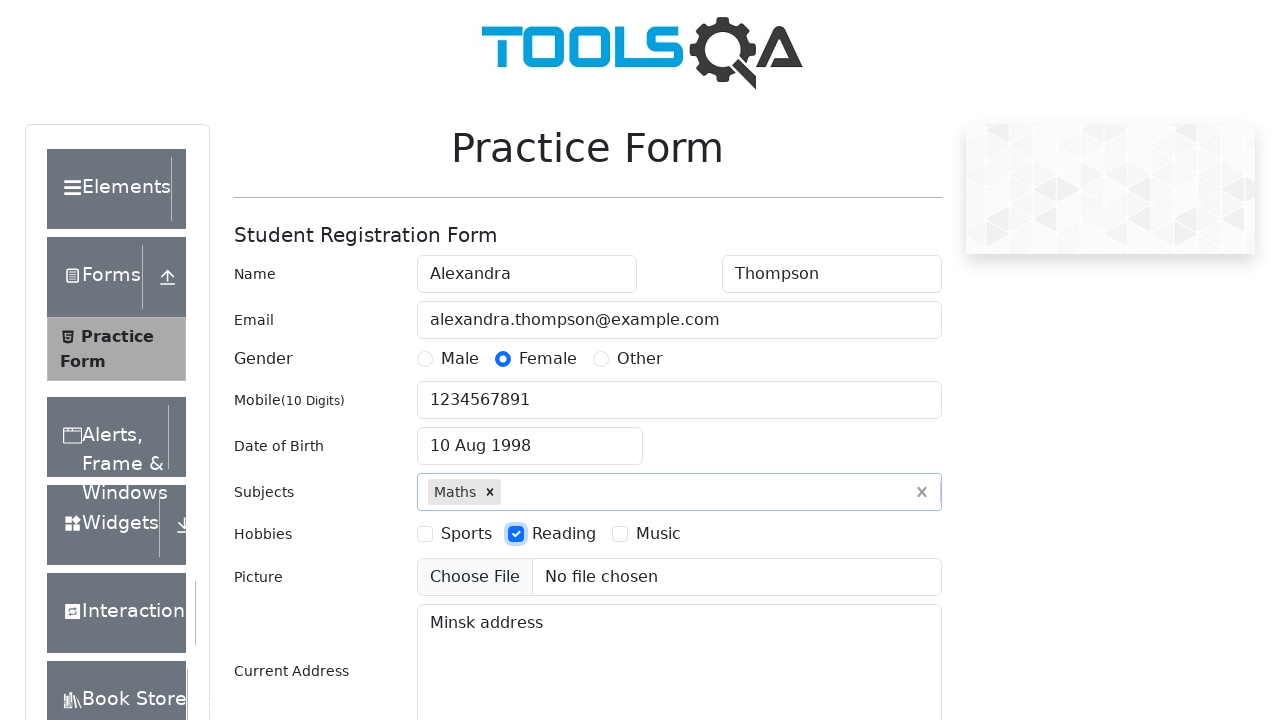

Filled state selection field with 'Uttar Pradesh' on #react-select-3-input
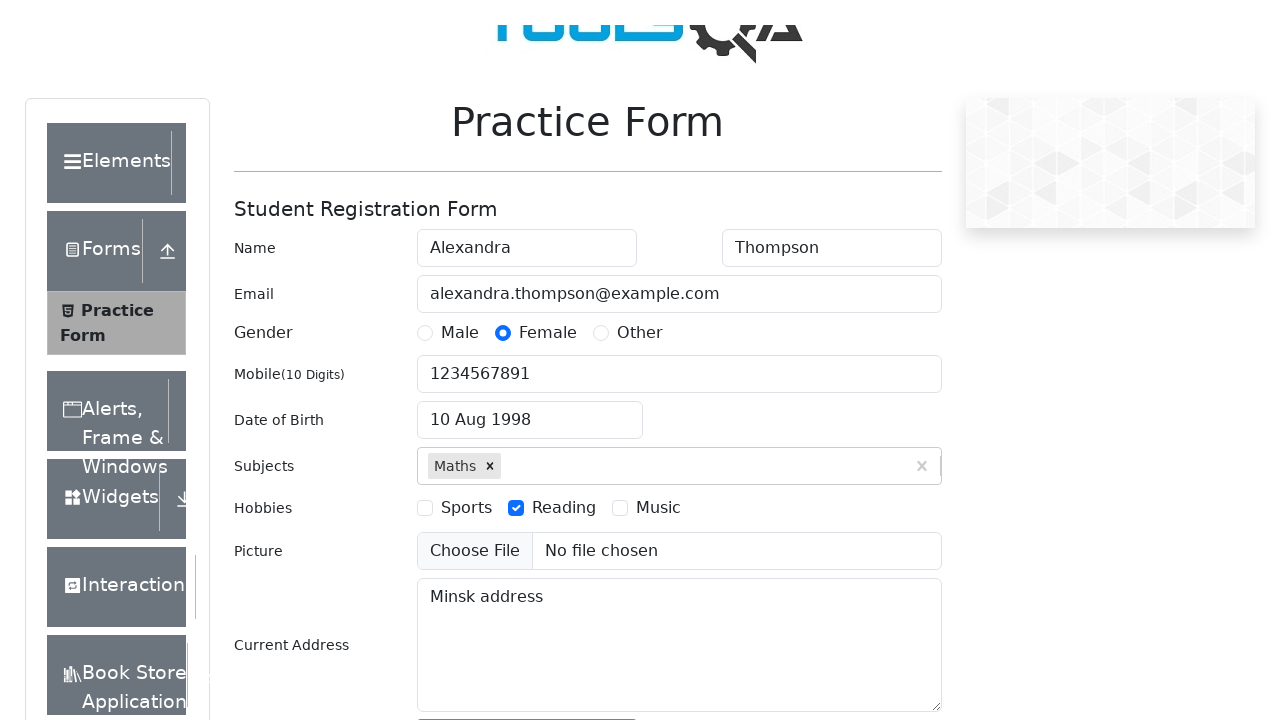

Pressed Enter to select Uttar Pradesh state on #react-select-3-input
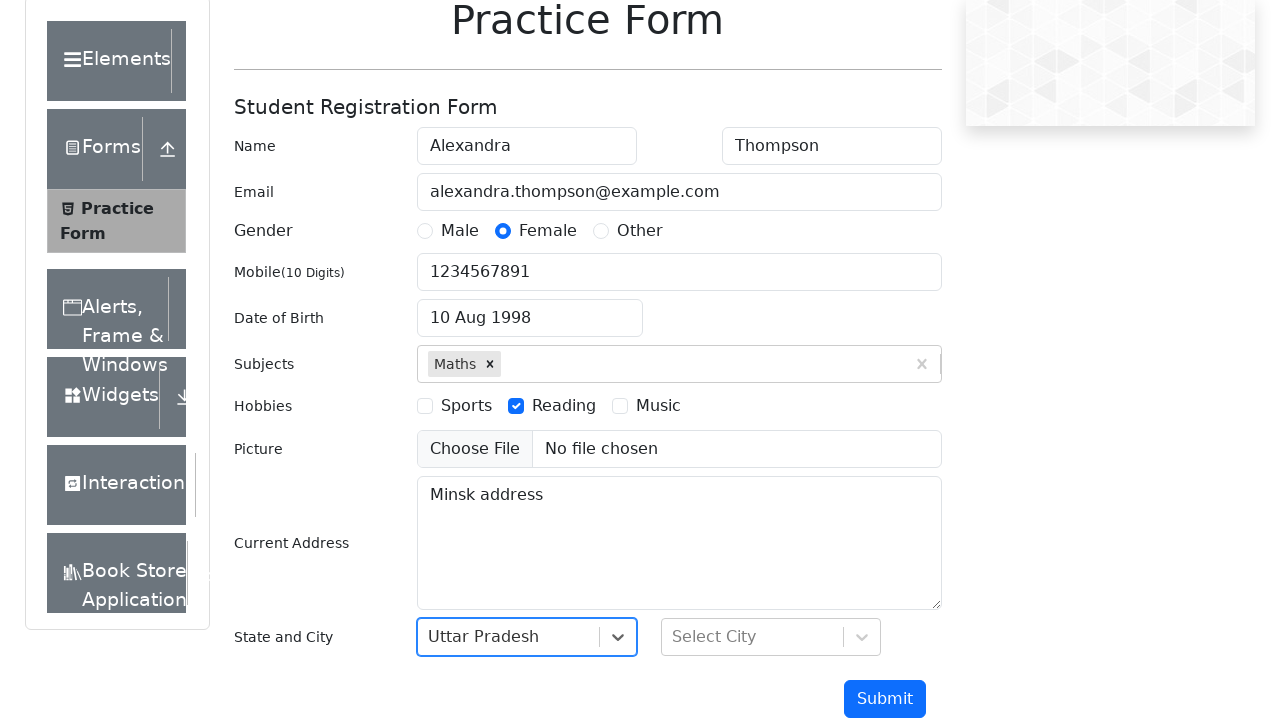

Filled city selection field with 'Merrut' on #react-select-4-input
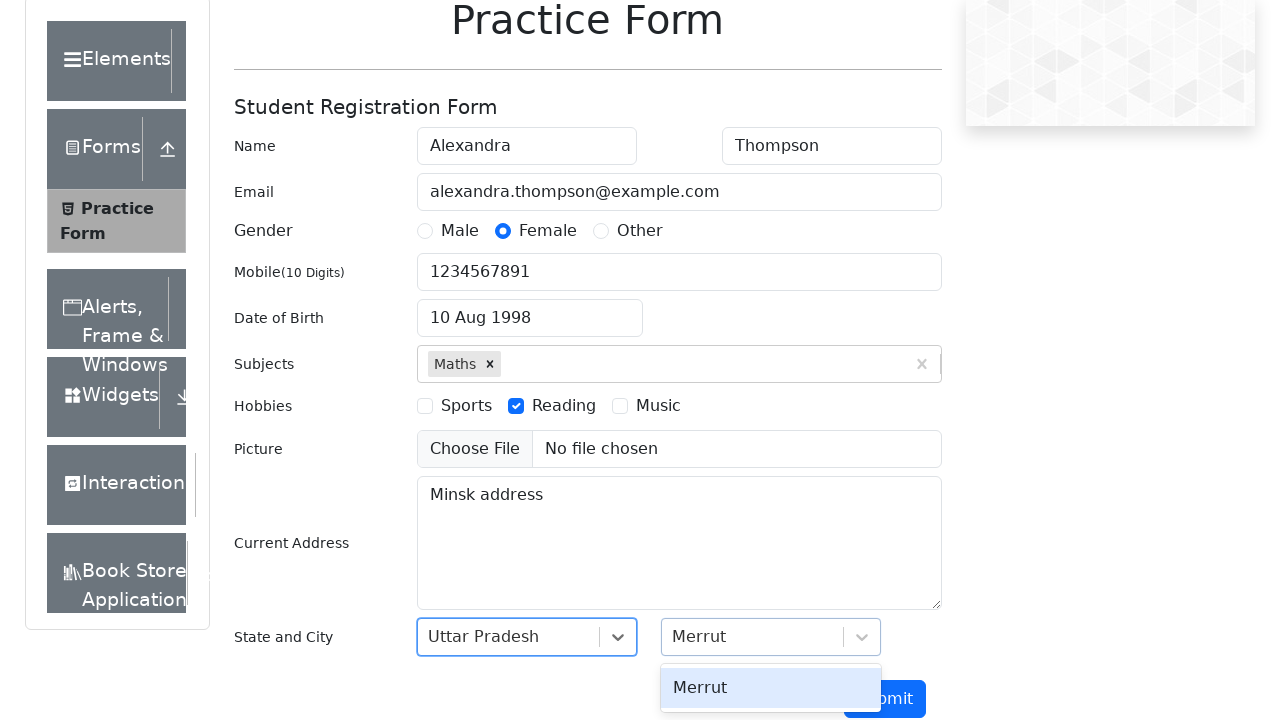

Pressed Enter to select Merrut city on #react-select-4-input
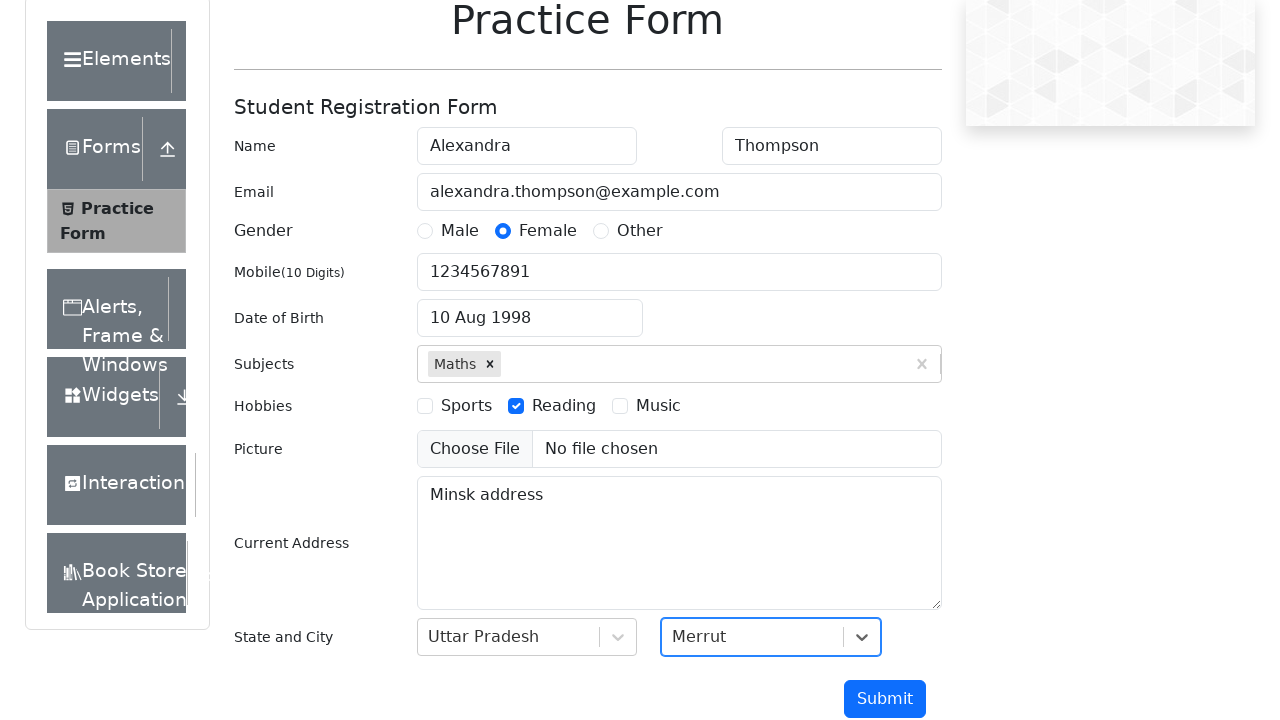

Clicked submit button to submit the form at (885, 699) on #submit
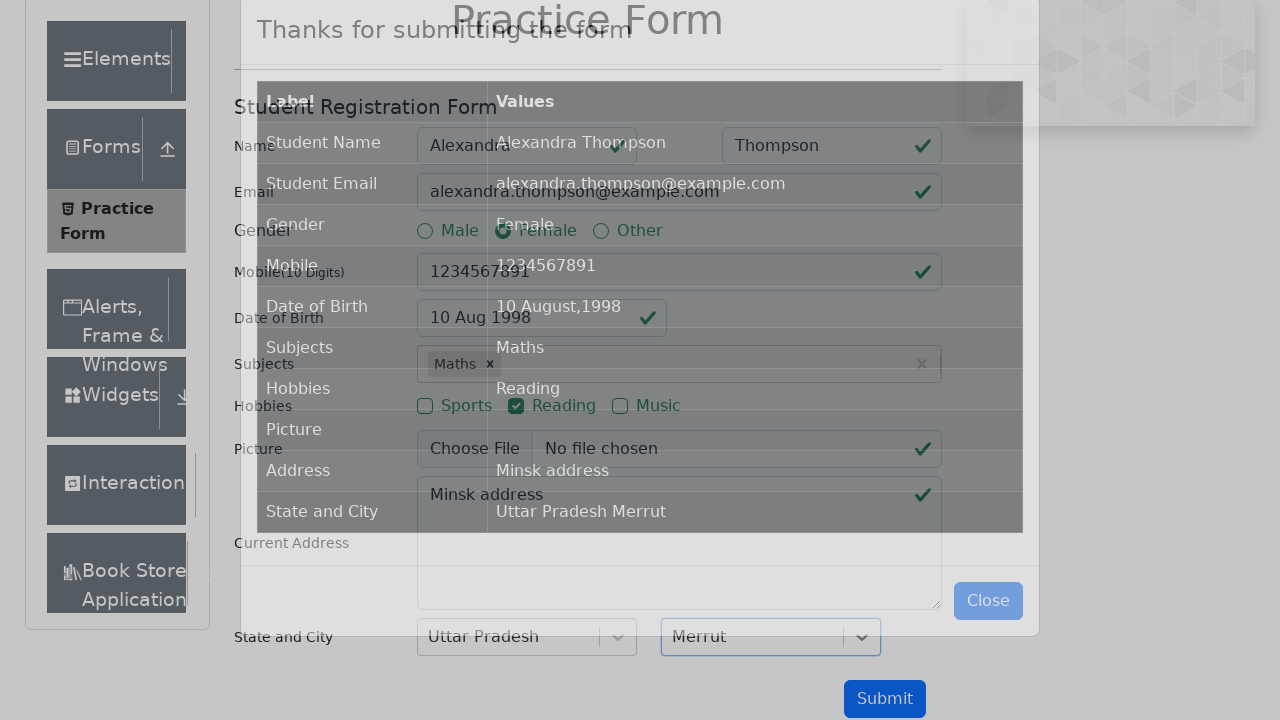

Confirmation table with submitted data appeared
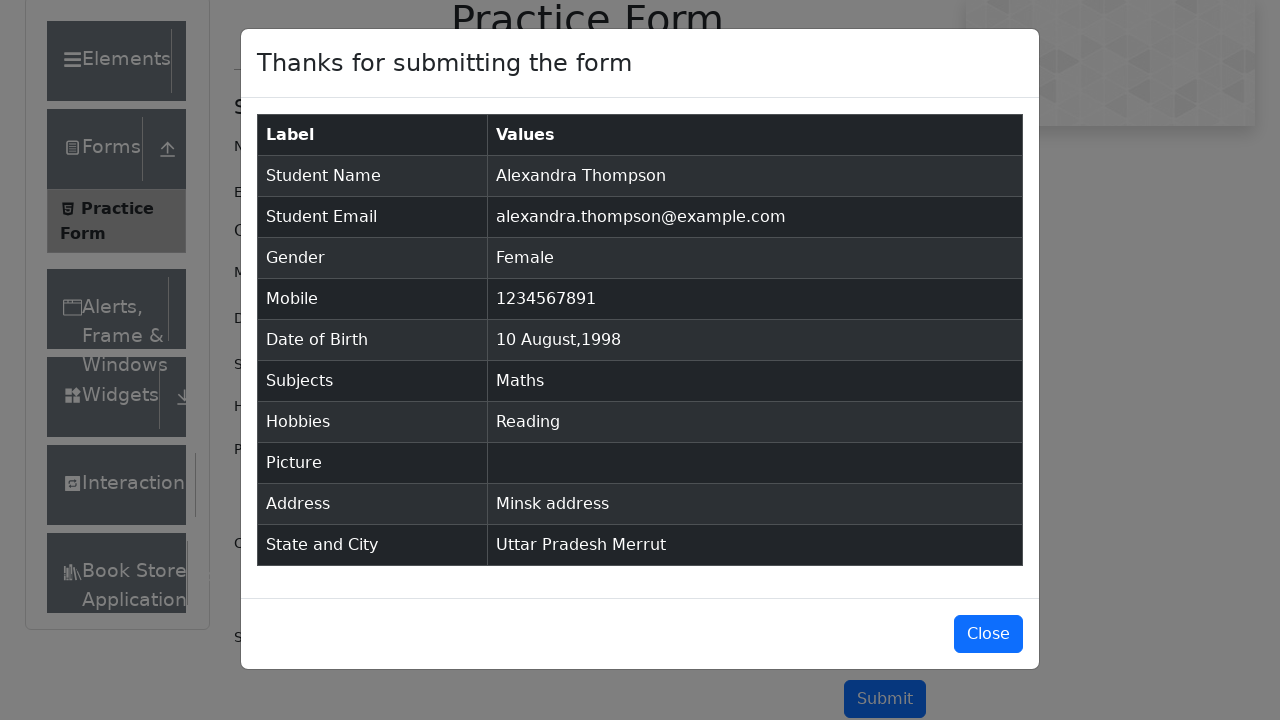

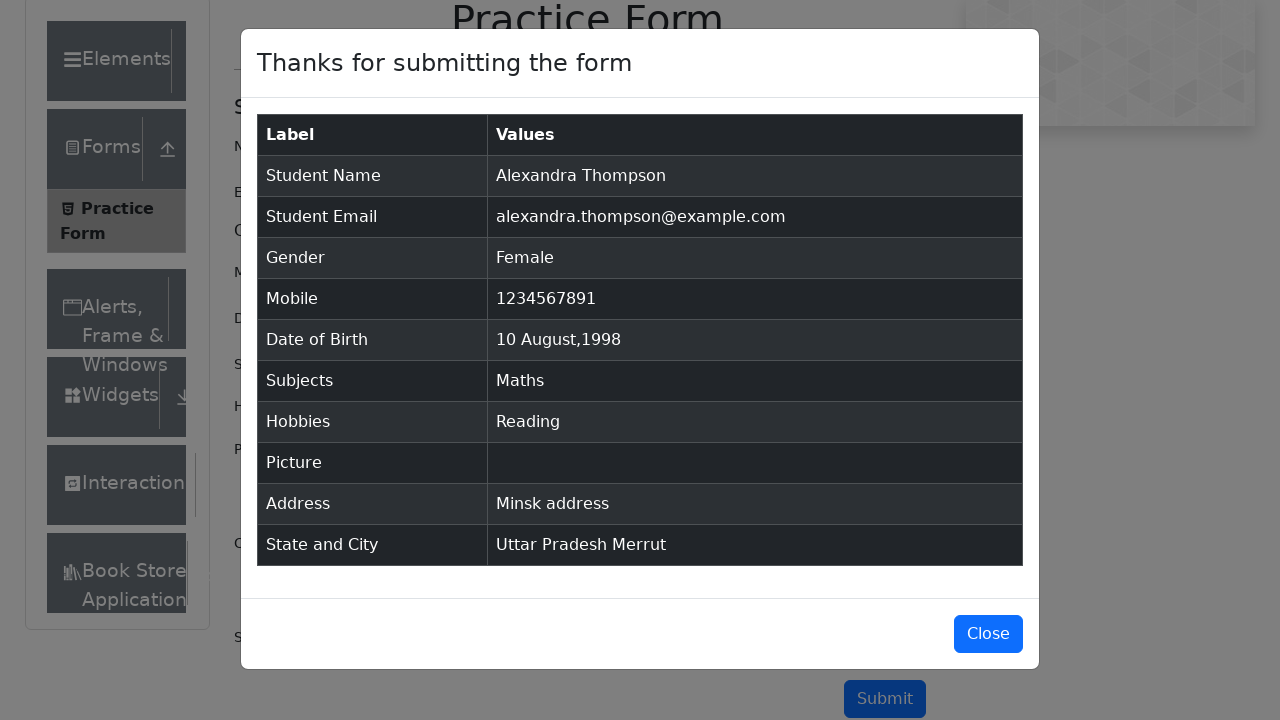